Navigates to the nopCommerce demo site to verify the page loads successfully

Starting URL: https://demo.nopcommerce.com/

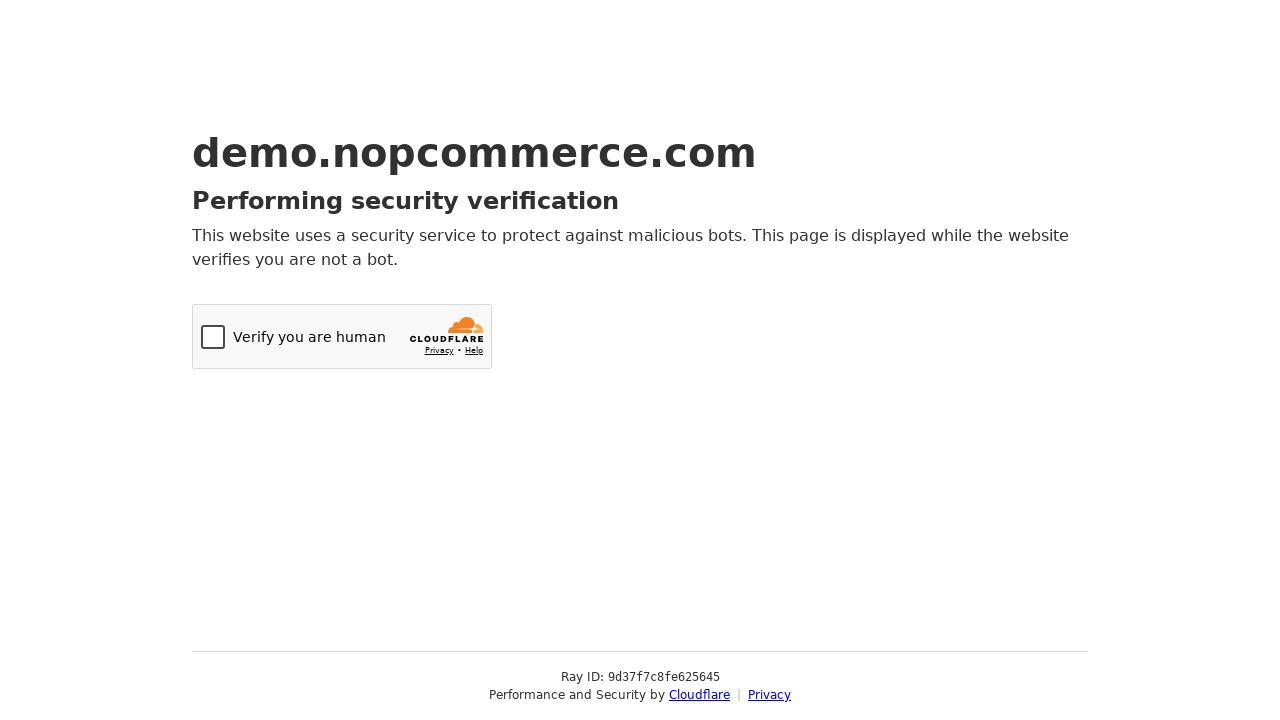

Navigated to nopCommerce demo site
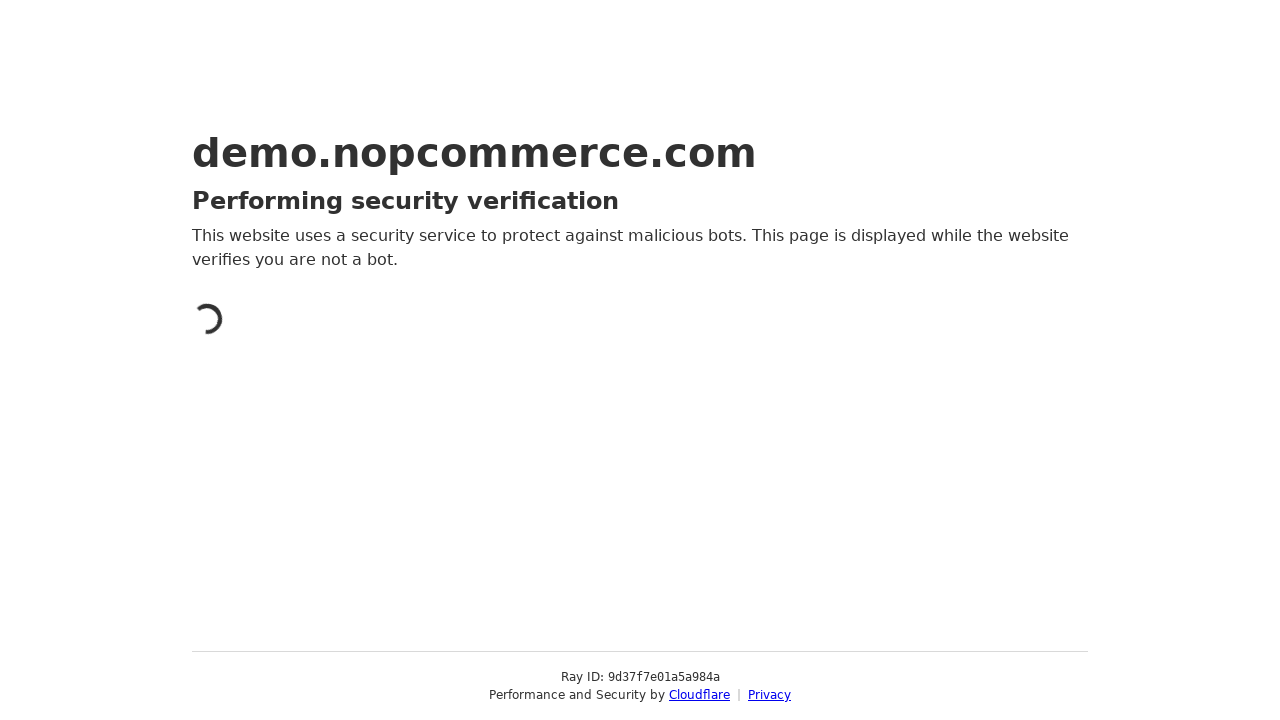

Page loaded successfully and network idle
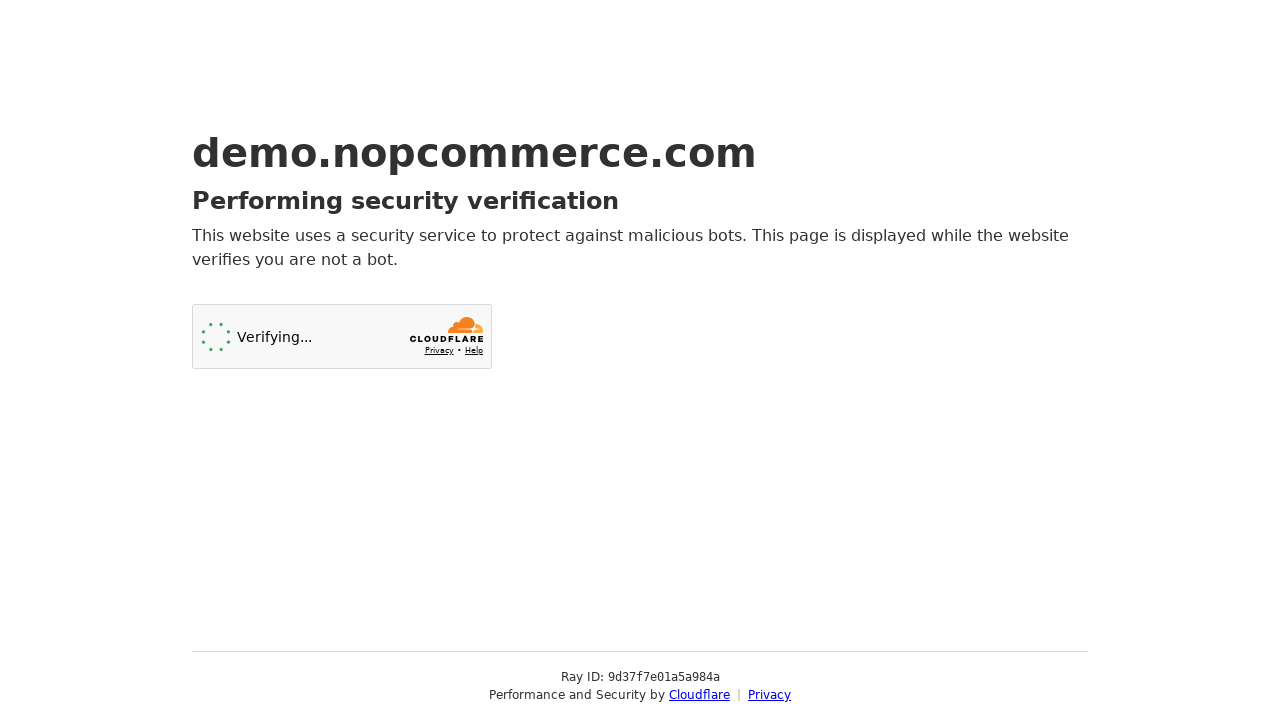

Verified URL is correct
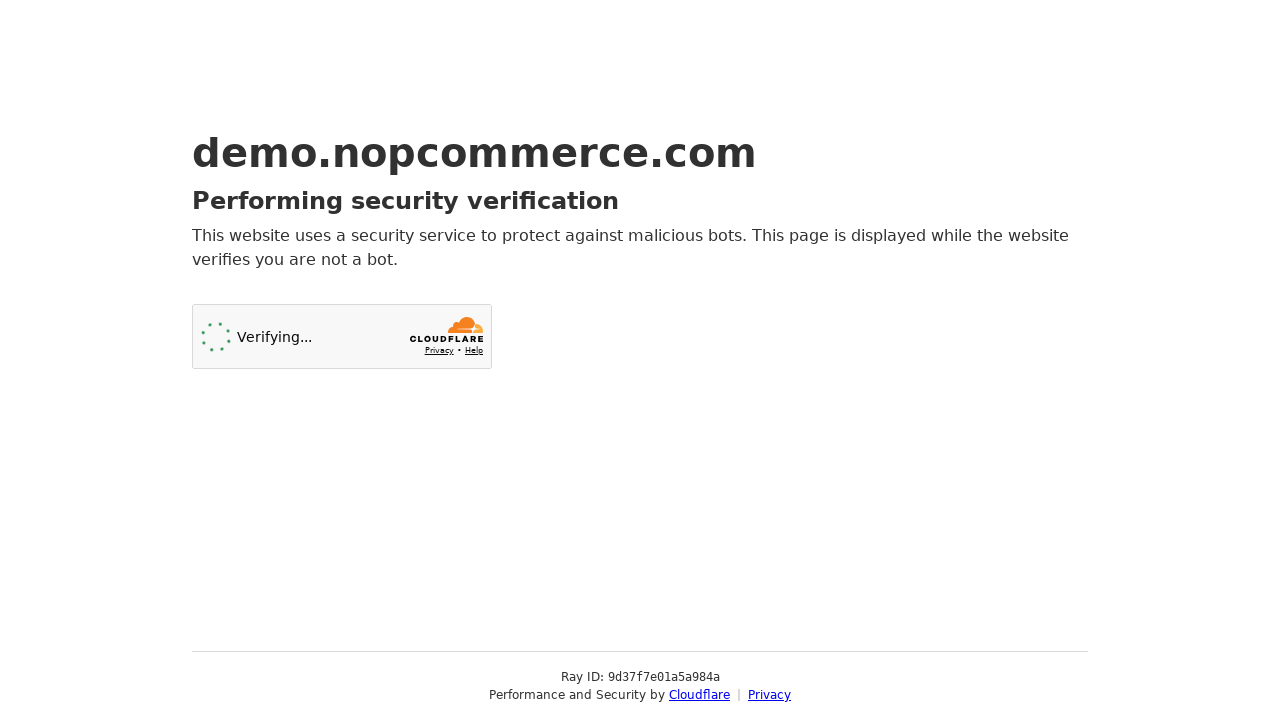

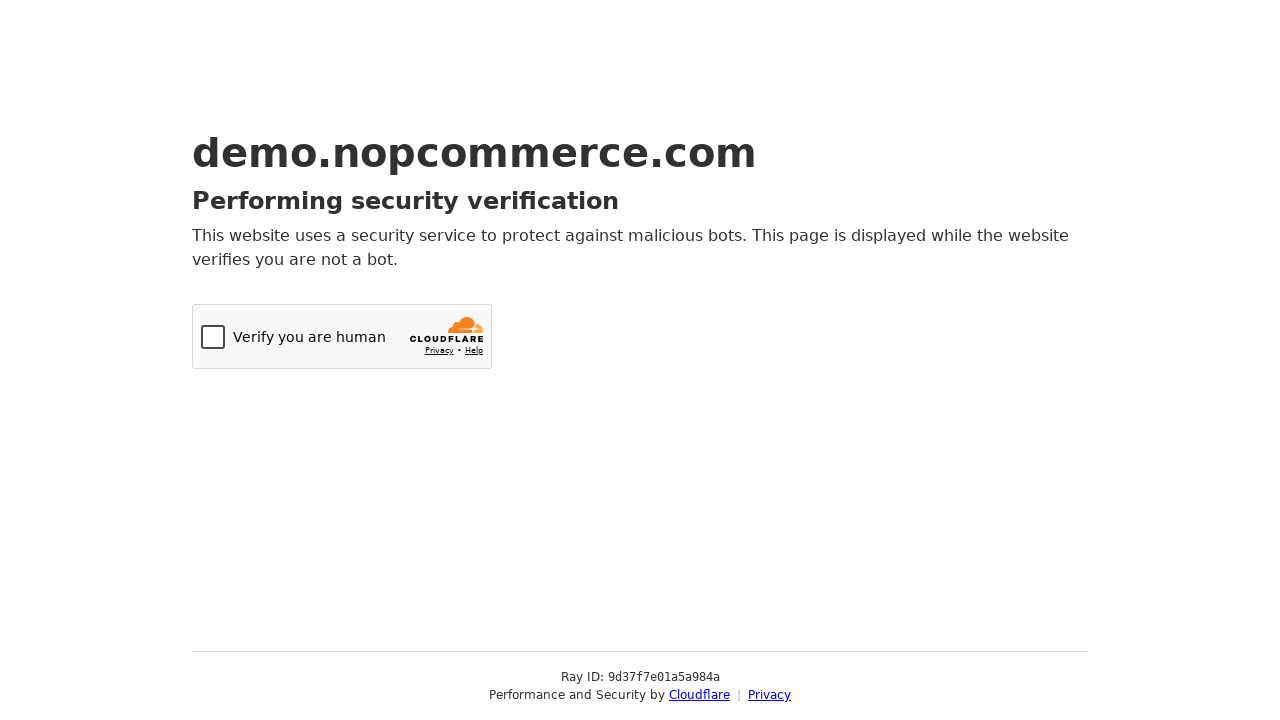